Tests that a todo item is removed when edited to an empty string

Starting URL: https://demo.playwright.dev/todomvc

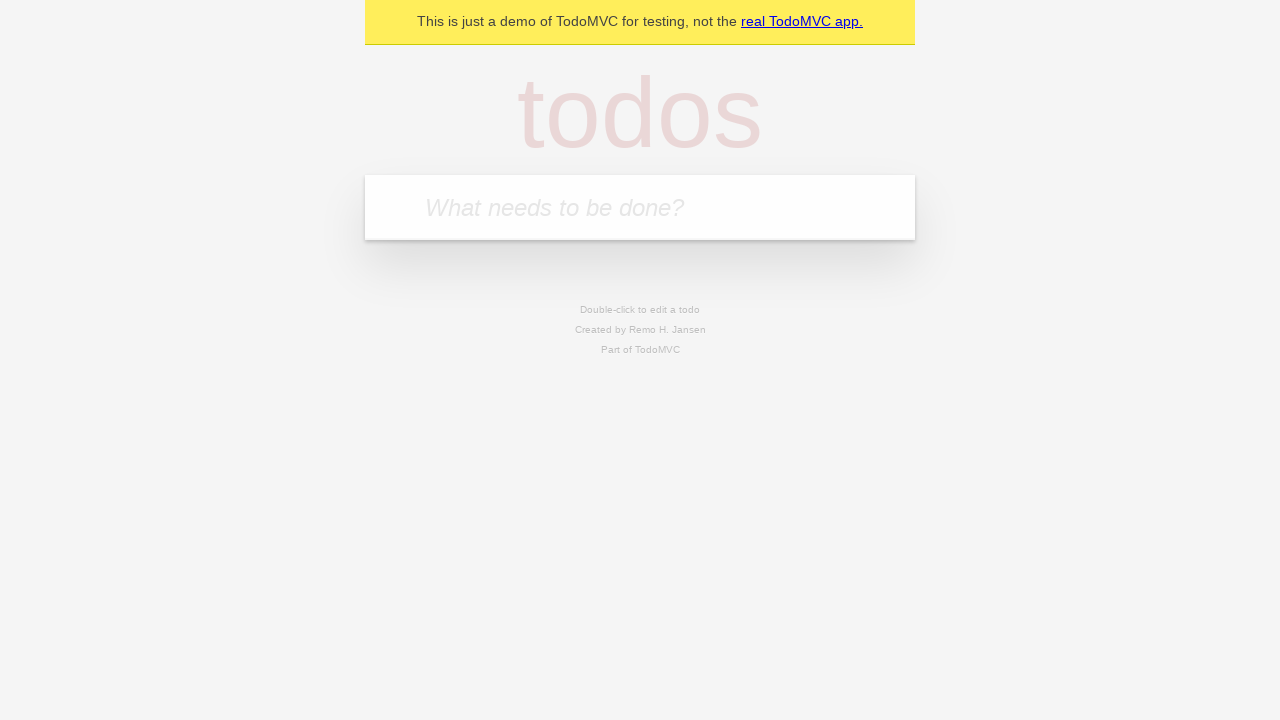

Filled todo input with 'buy some cheese' on internal:attr=[placeholder="What needs to be done?"i]
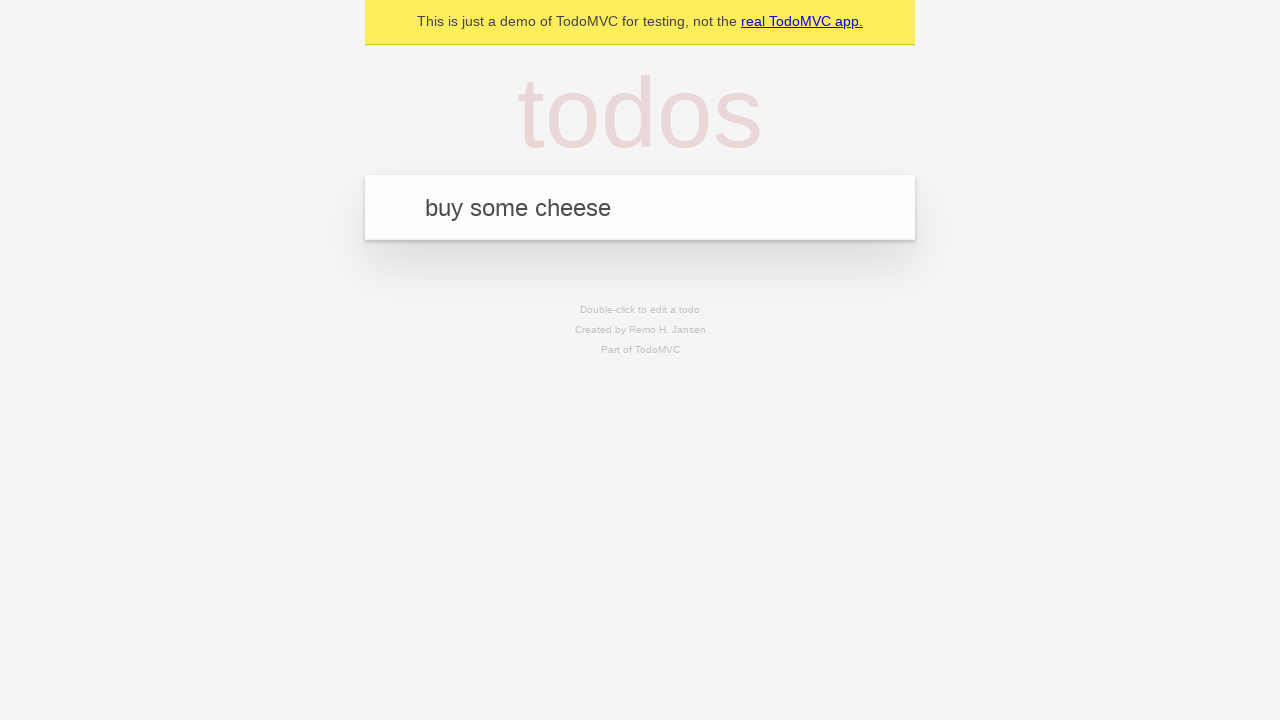

Pressed Enter to create todo item 'buy some cheese' on internal:attr=[placeholder="What needs to be done?"i]
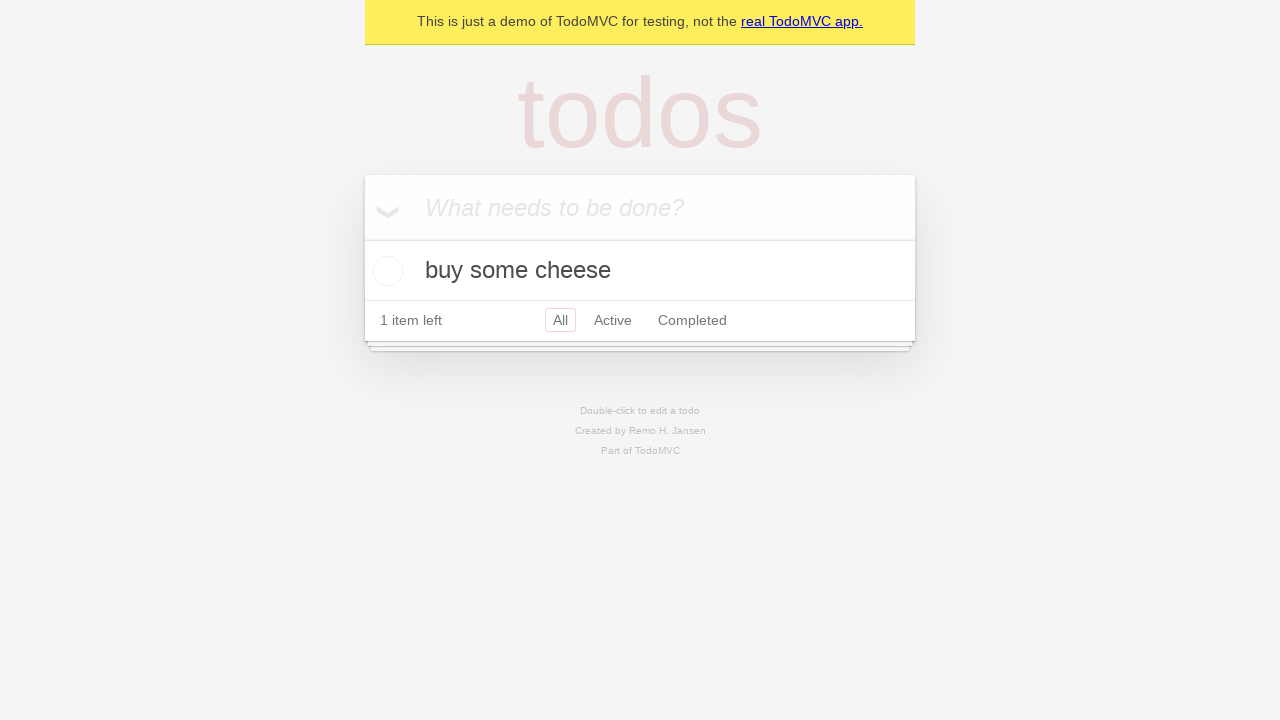

Filled todo input with 'feed the cat' on internal:attr=[placeholder="What needs to be done?"i]
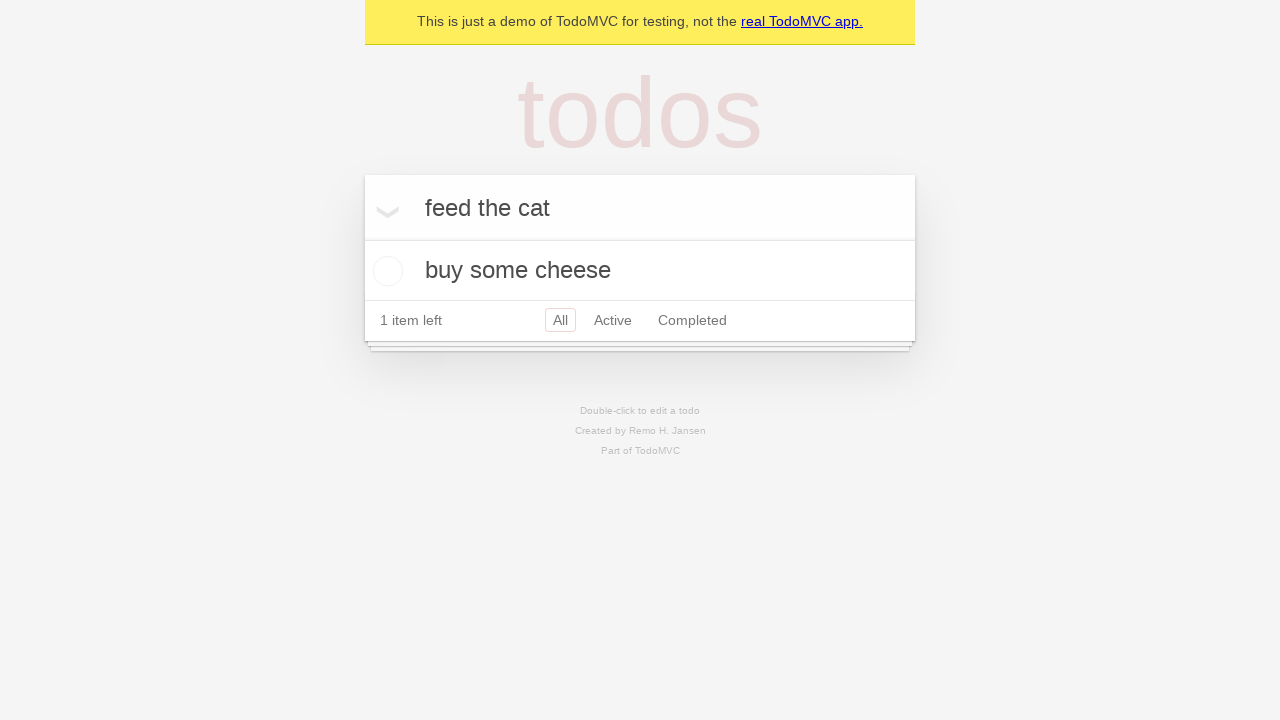

Pressed Enter to create todo item 'feed the cat' on internal:attr=[placeholder="What needs to be done?"i]
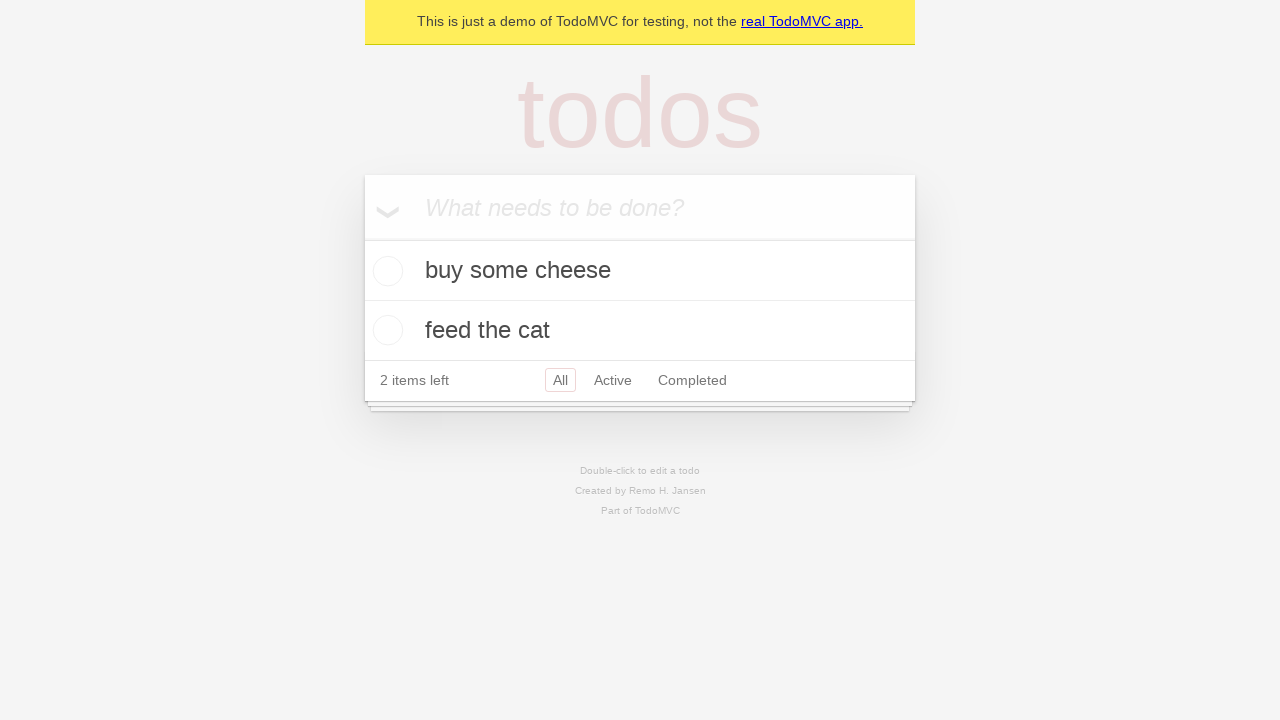

Filled todo input with 'book a doctors appointment' on internal:attr=[placeholder="What needs to be done?"i]
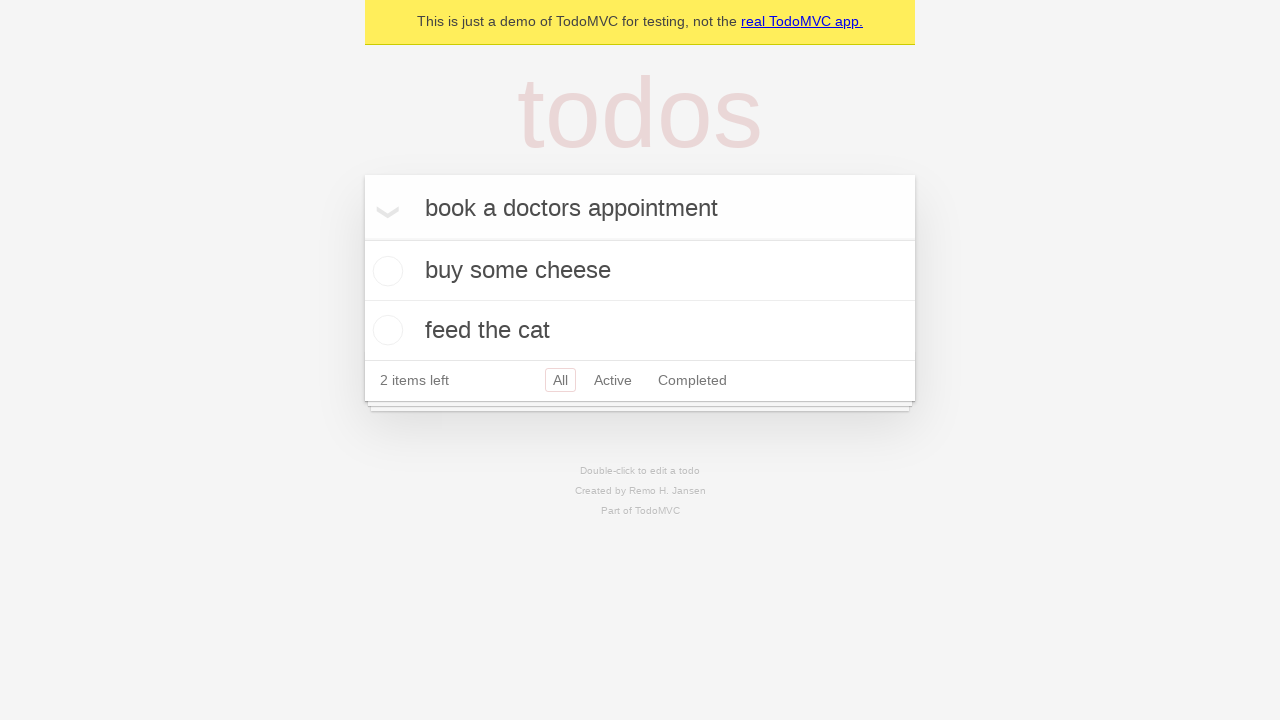

Pressed Enter to create todo item 'book a doctors appointment' on internal:attr=[placeholder="What needs to be done?"i]
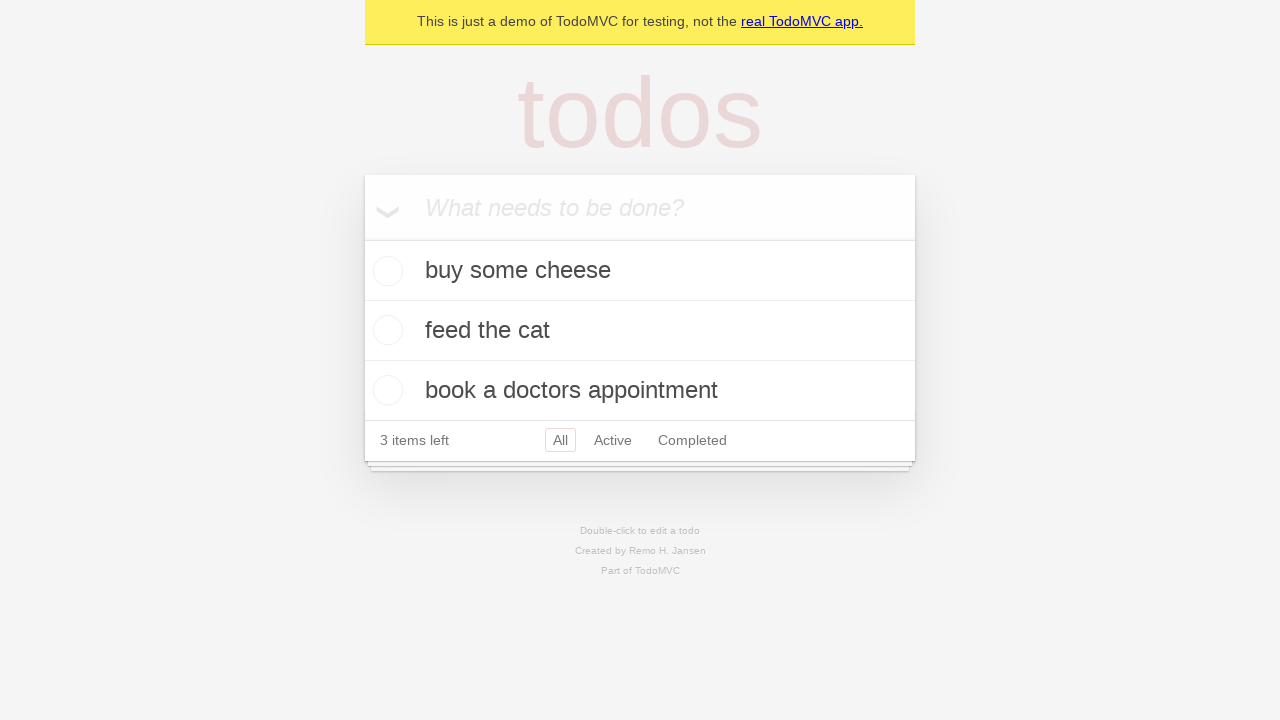

Double-clicked second todo item to enter edit mode at (640, 331) on internal:testid=[data-testid="todo-item"s] >> nth=1
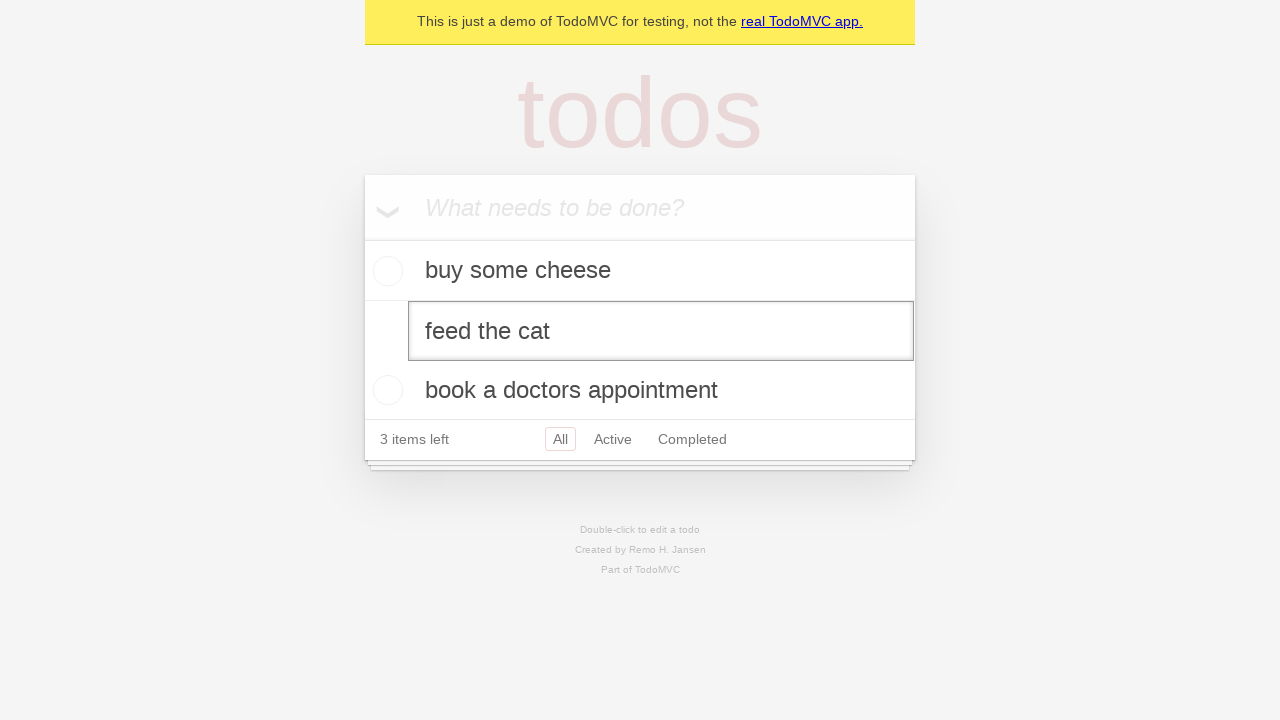

Cleared the text in the edit field on internal:testid=[data-testid="todo-item"s] >> nth=1 >> internal:role=textbox[nam
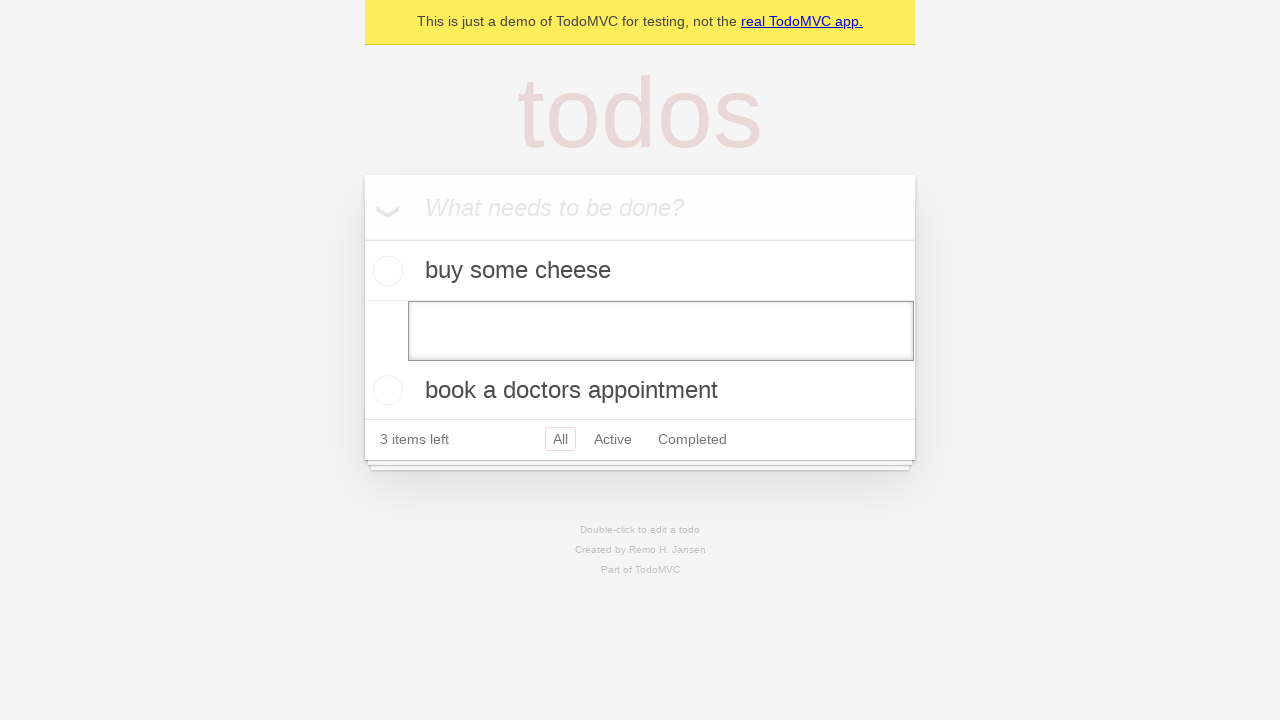

Pressed Enter to confirm empty text, removing the todo item on internal:testid=[data-testid="todo-item"s] >> nth=1 >> internal:role=textbox[nam
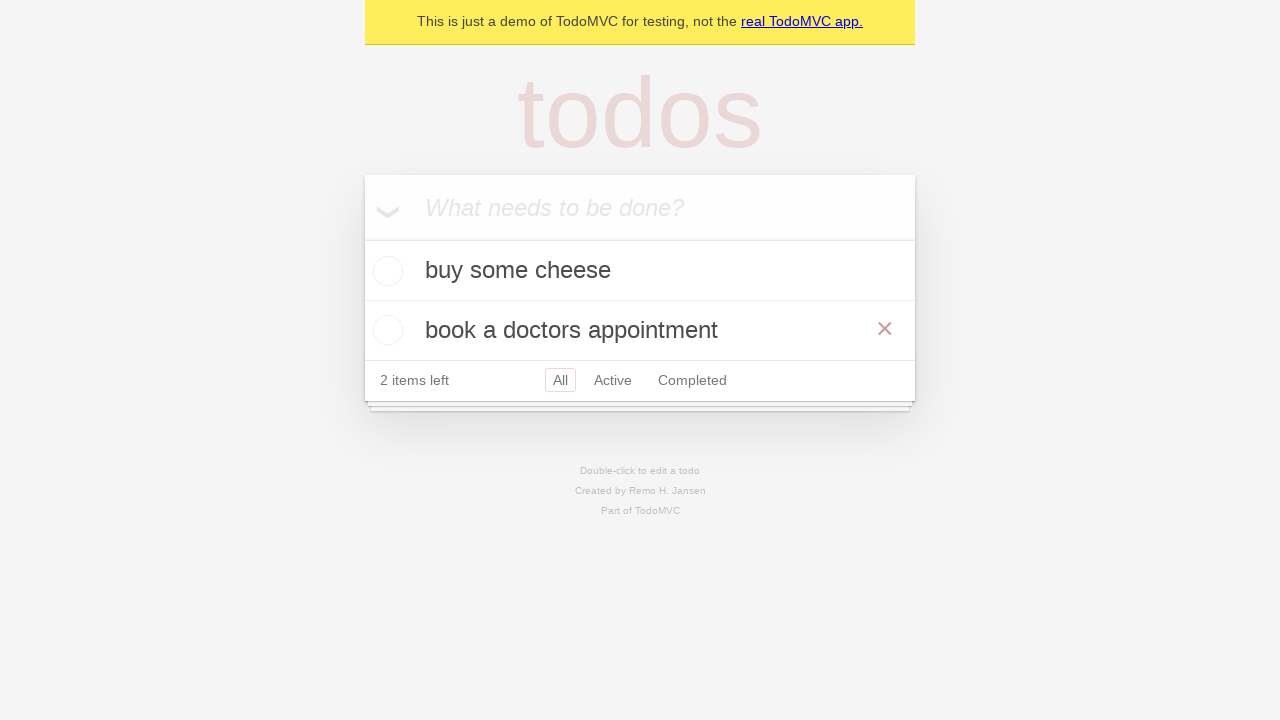

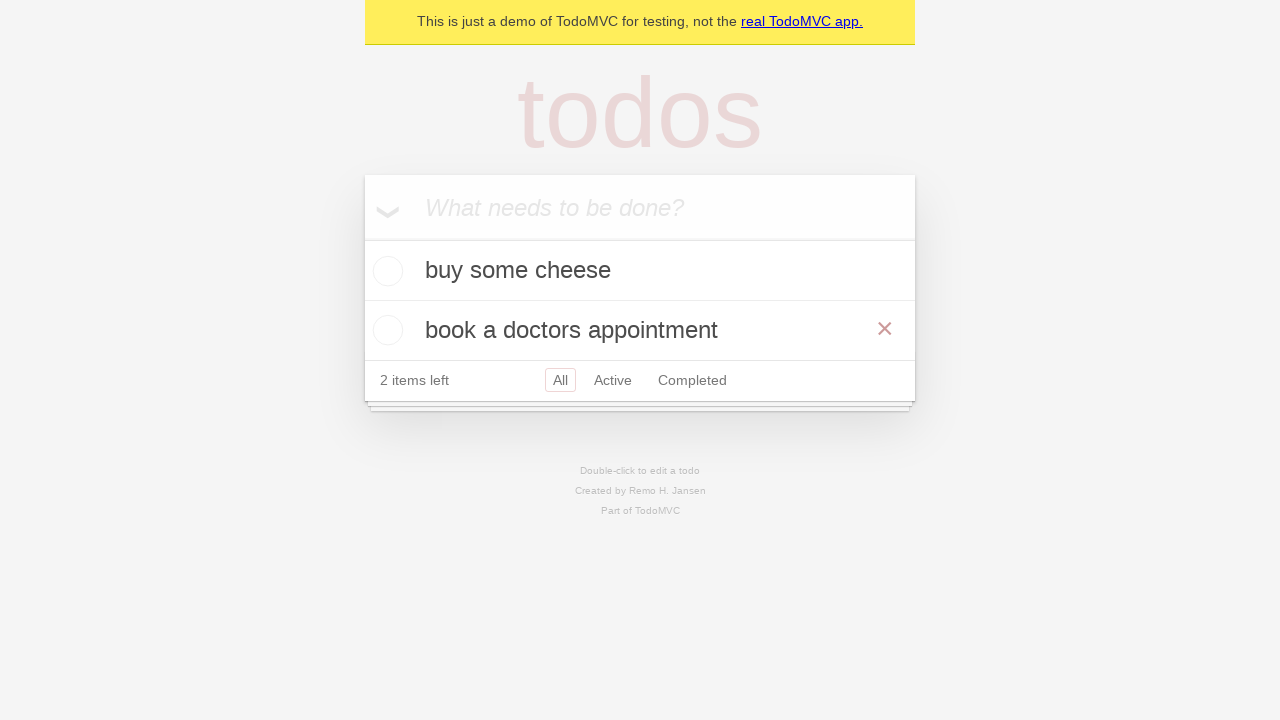